Tests multi-select dropdown functionality by selecting multiple options at once

Starting URL: https://zimaev.github.io/select/

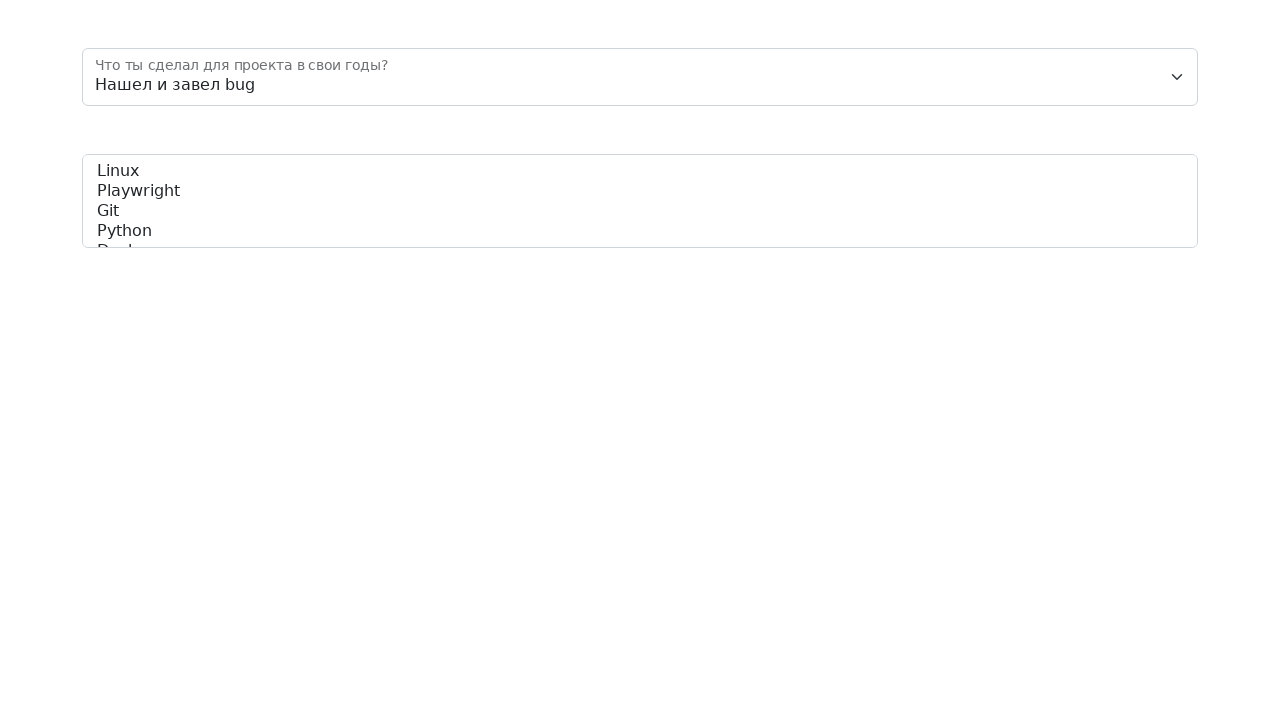

Selected multiple options 'playwright' and 'python' from skills dropdown on #skills
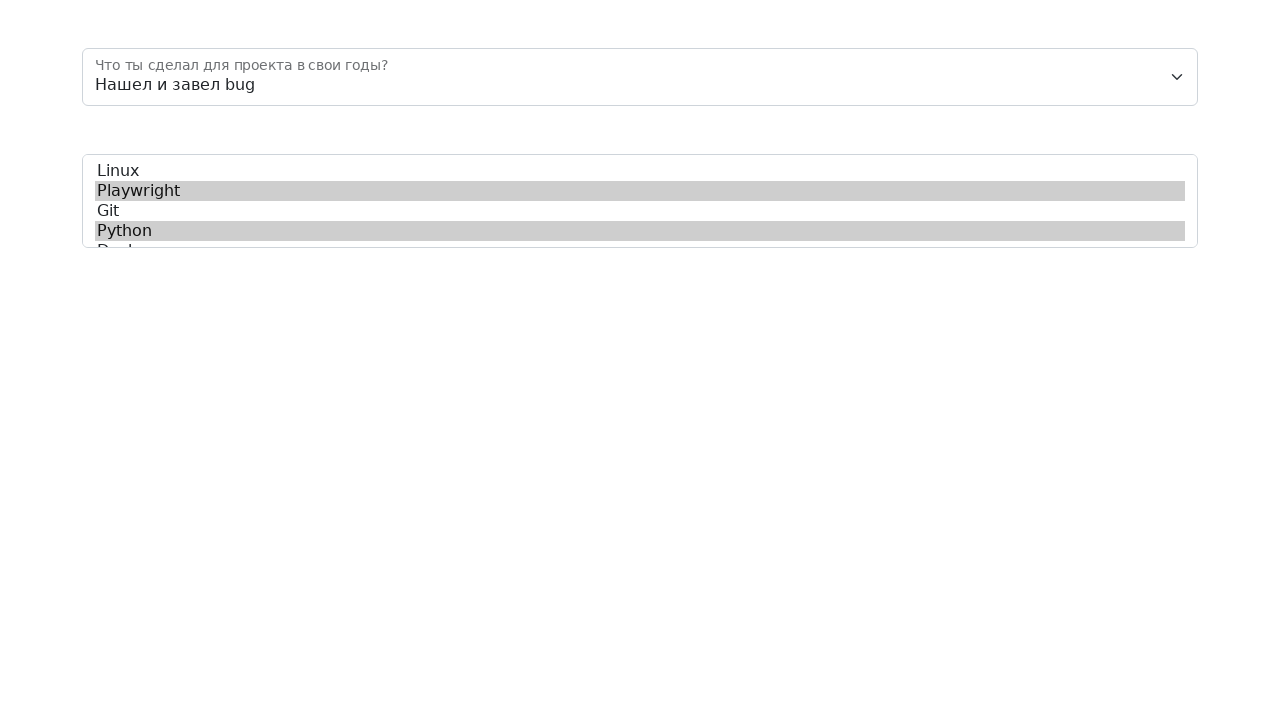

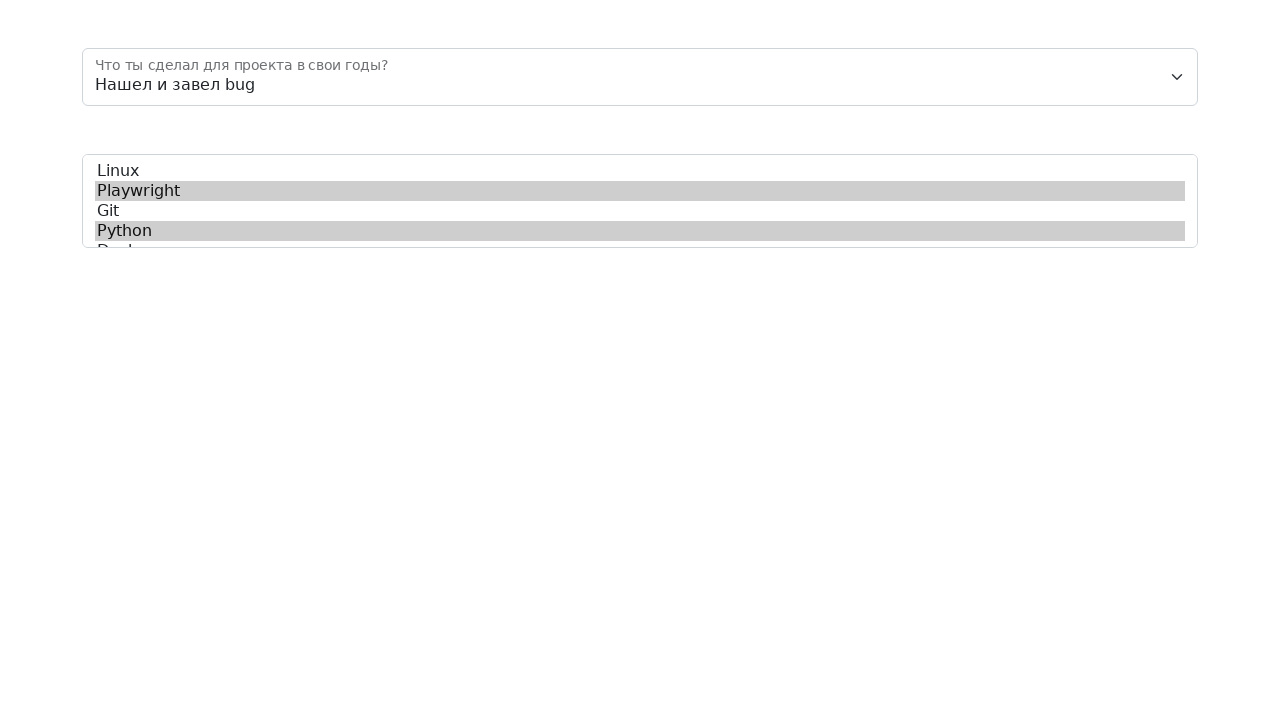